Navigates to the Court Calendar page from the Travis County public access portal

Starting URL: https://odysseypa.traviscountytx.gov/JPPublicAccess/default.aspx

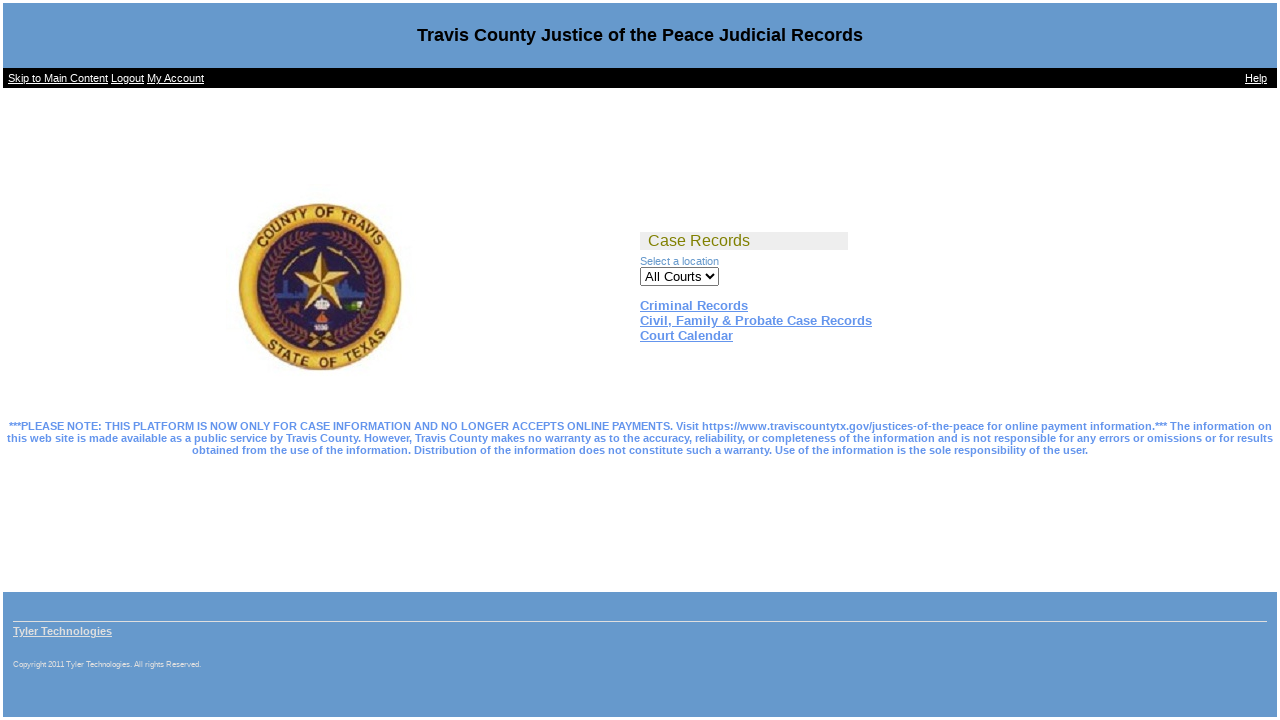

Court Calendar link appeared on the page
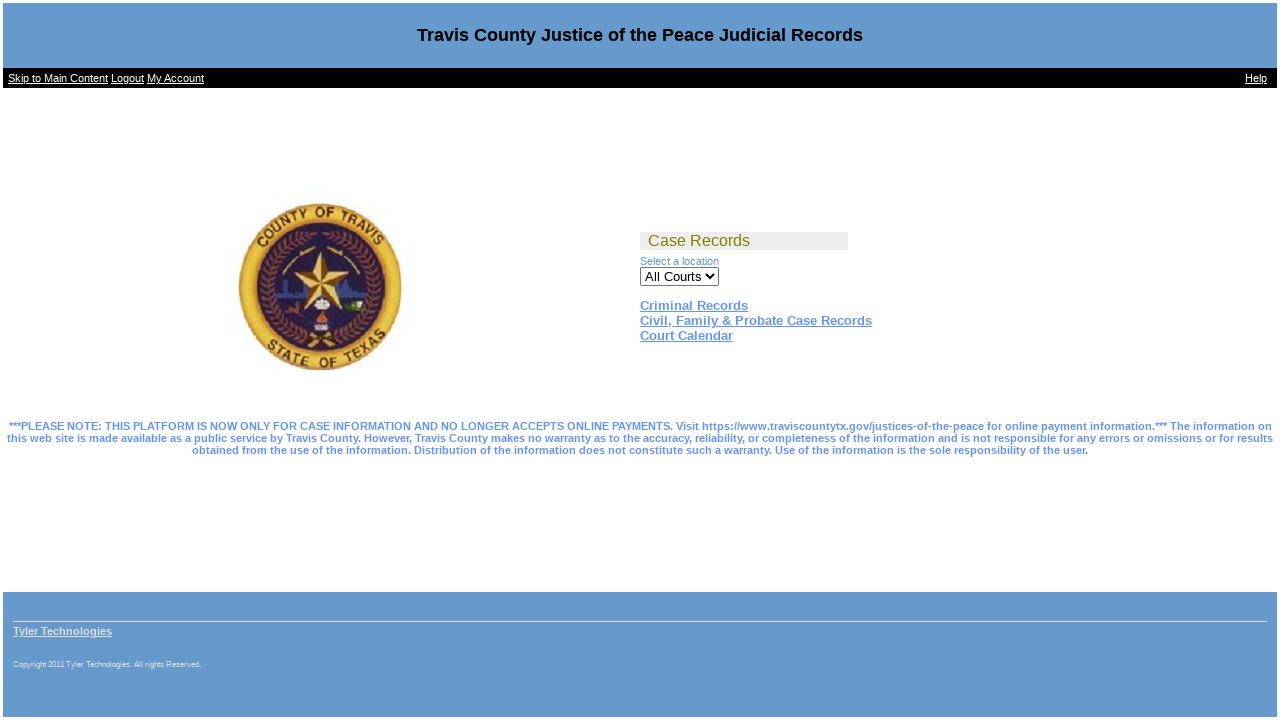

Clicked the Court Calendar link at (686, 336) on text=Court Calendar
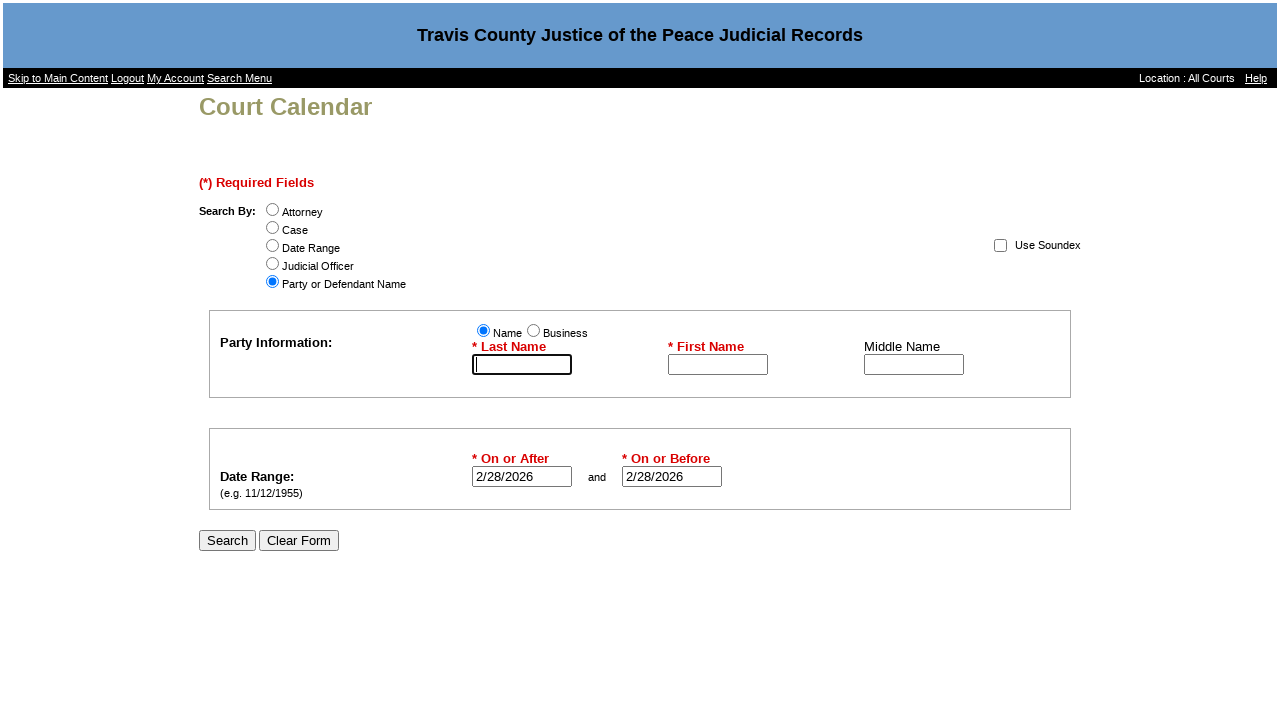

Court Calendar page loaded successfully with DateRange element visible
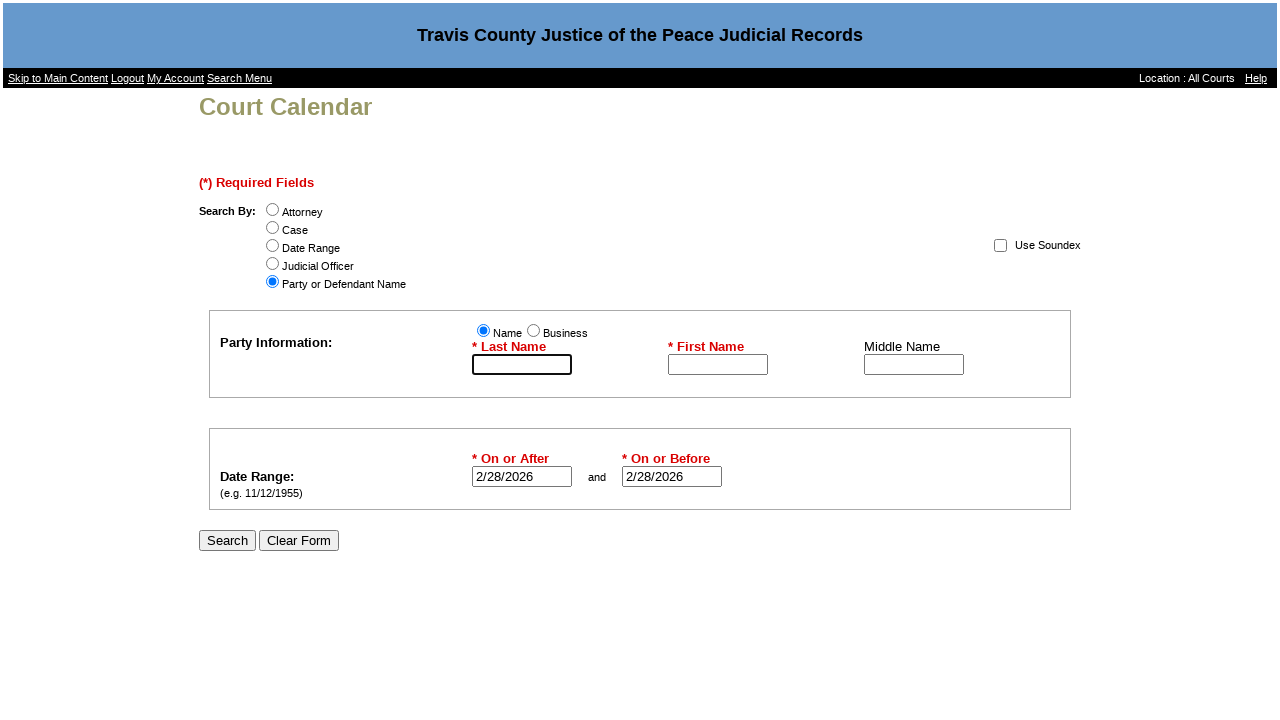

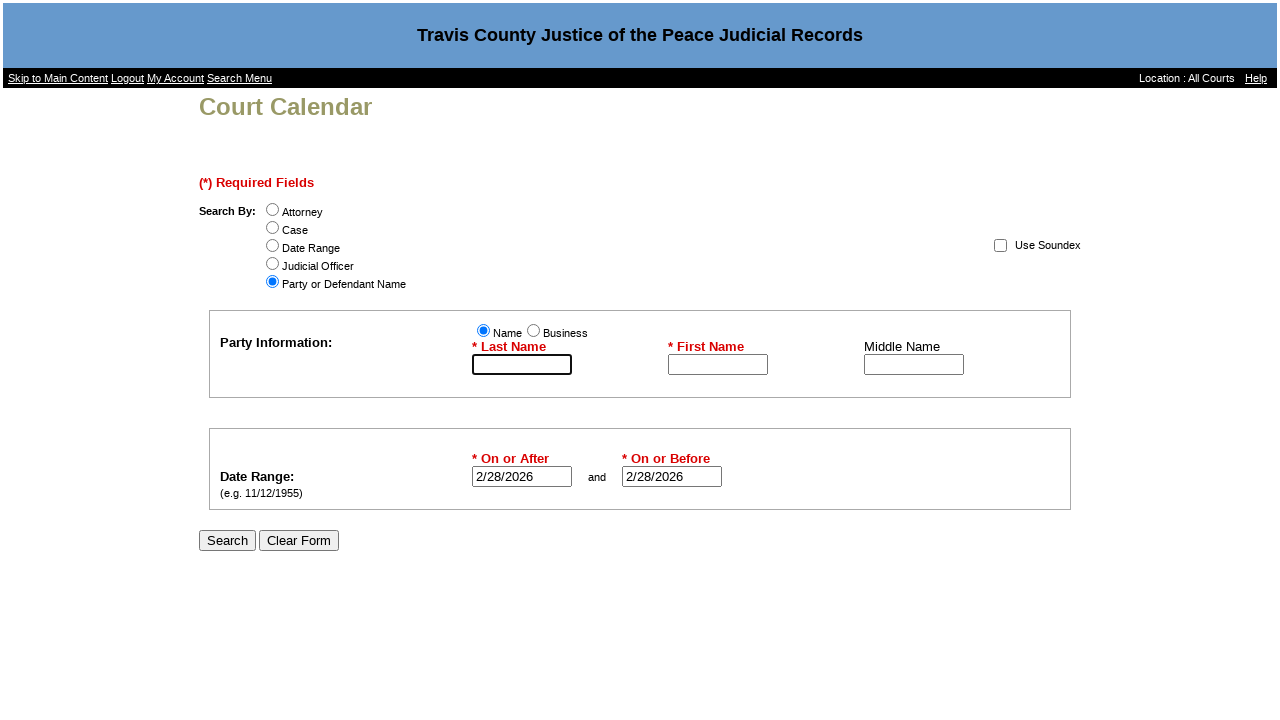